Tests that the download button is visible on the upload-download page and clicks it to initiate a download

Starting URL: https://demoqa.com/upload-download

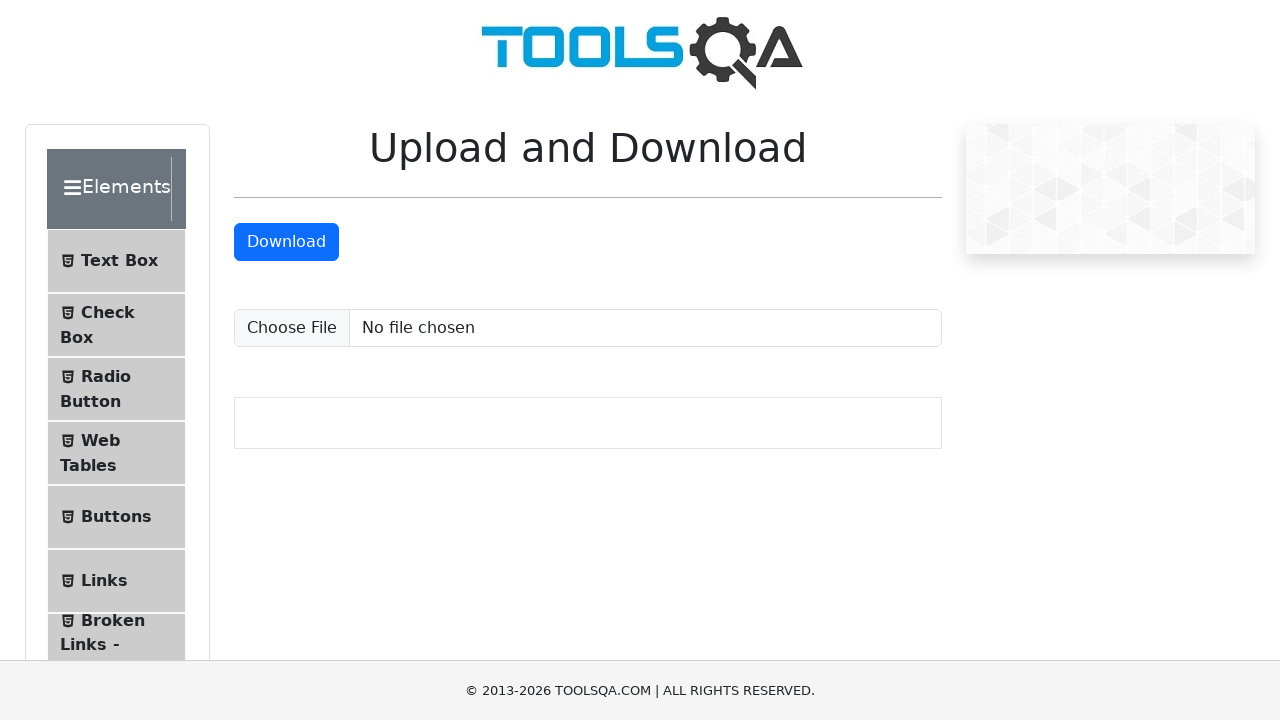

Scrolled down 400 pixels to reveal download button
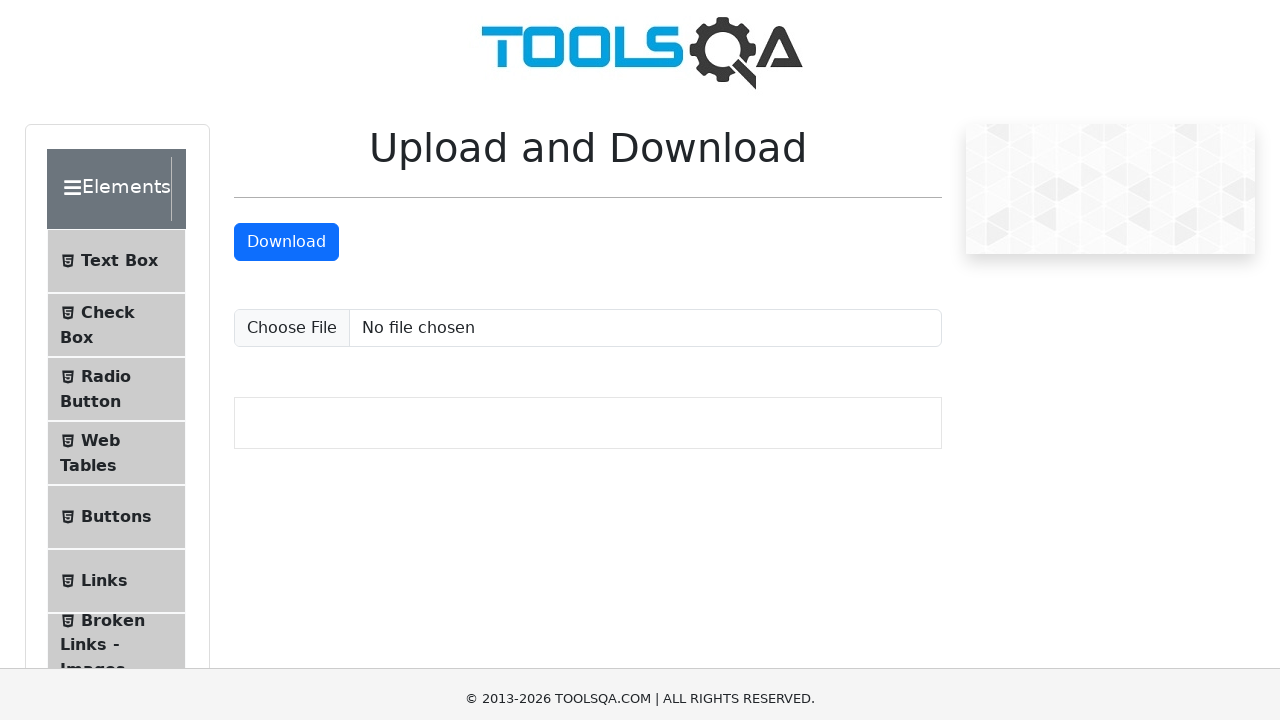

Download button became visible
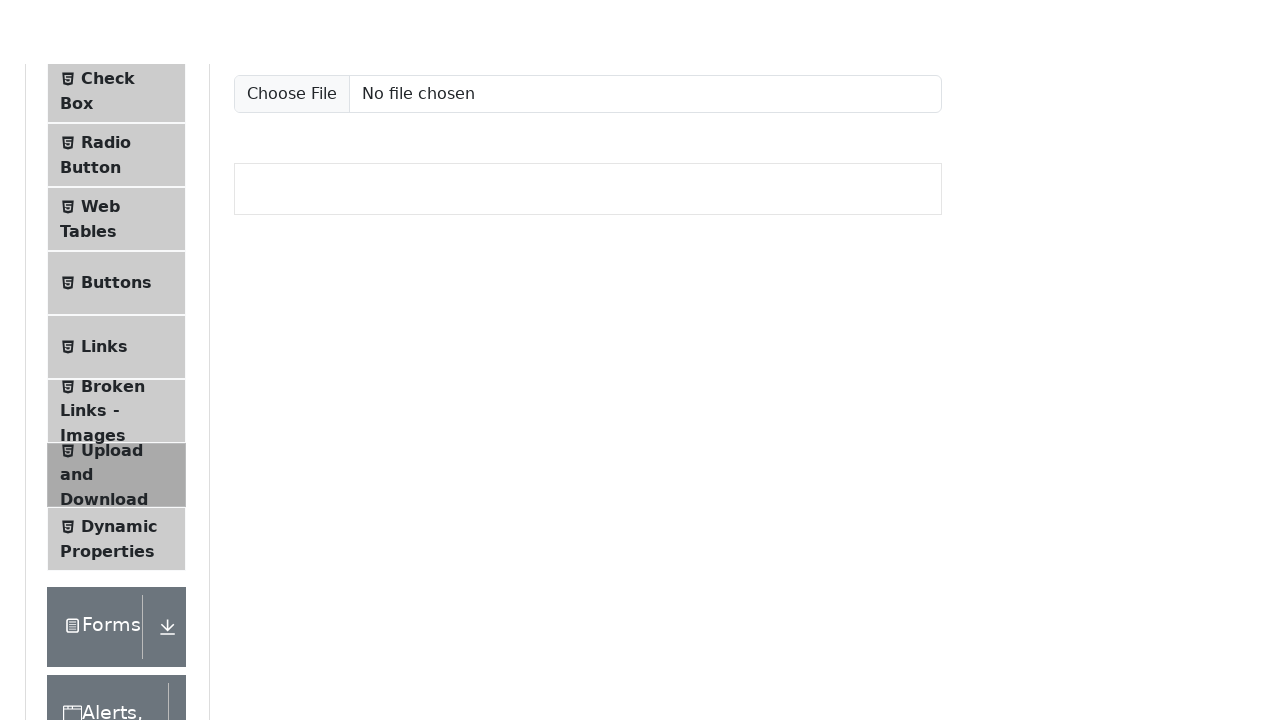

Clicked the download button to initiate download at (286, 242) on a#downloadButton
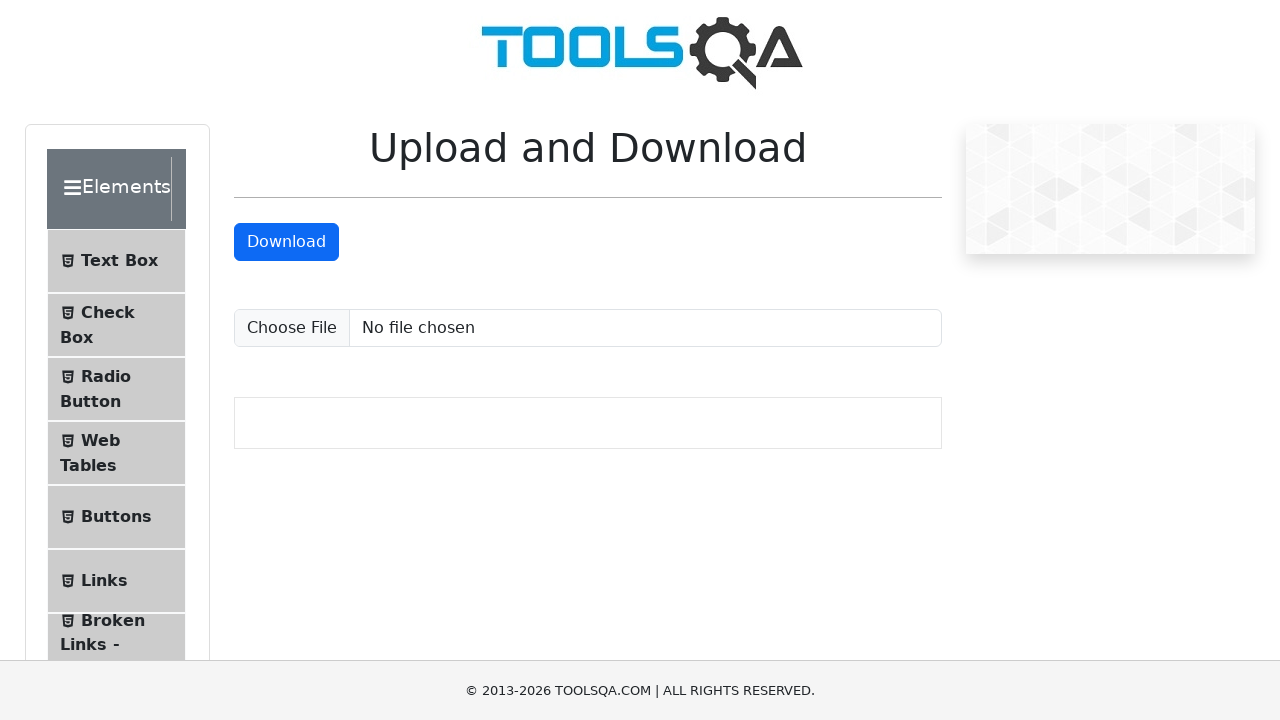

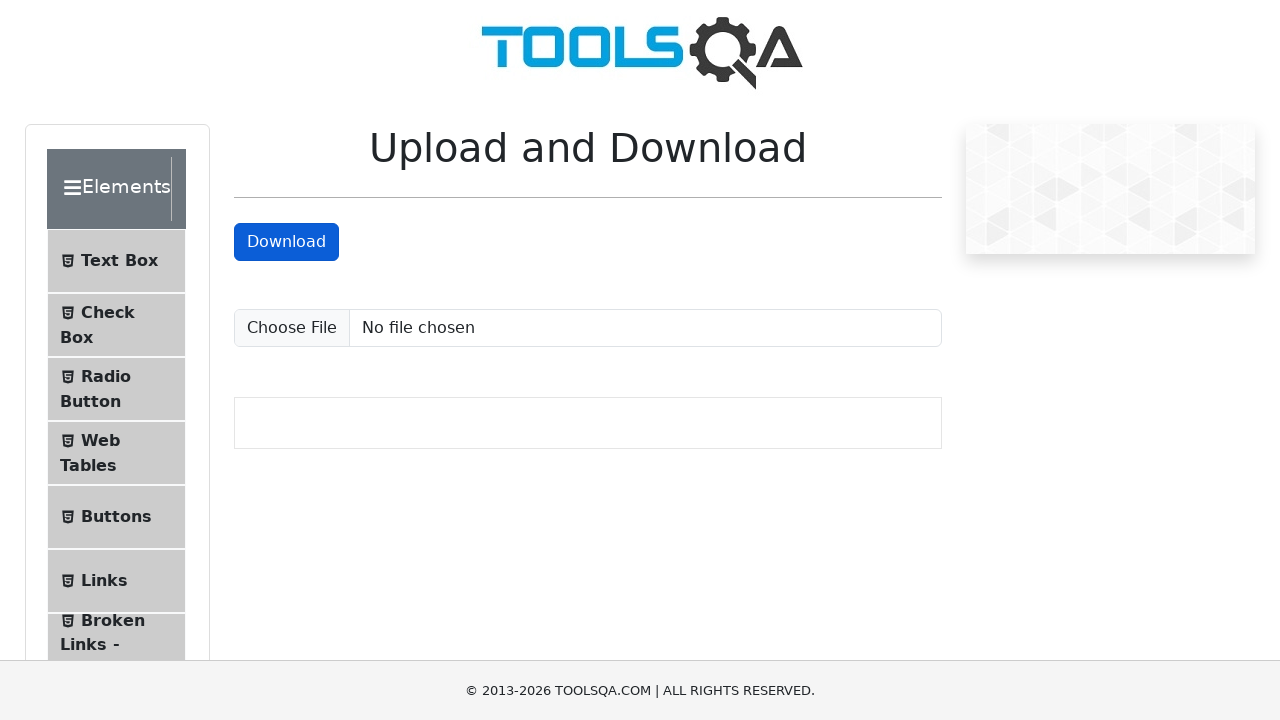